Tests multi-tab functionality by finding footer links in the first column, opening each link in a new tab using keyboard shortcuts, and switching between the opened tabs to verify they loaded correctly.

Starting URL: https://rahulshettyacademy.com/AutomationPractice/

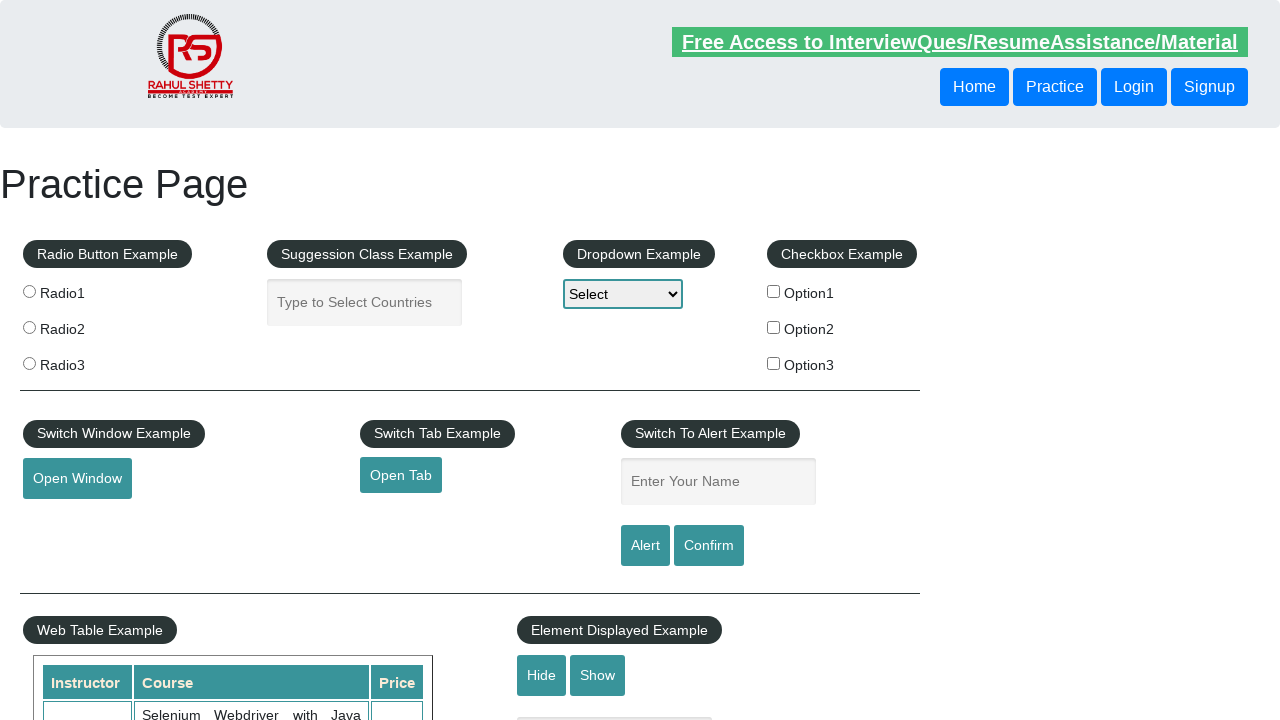

Waited for footer section to be present
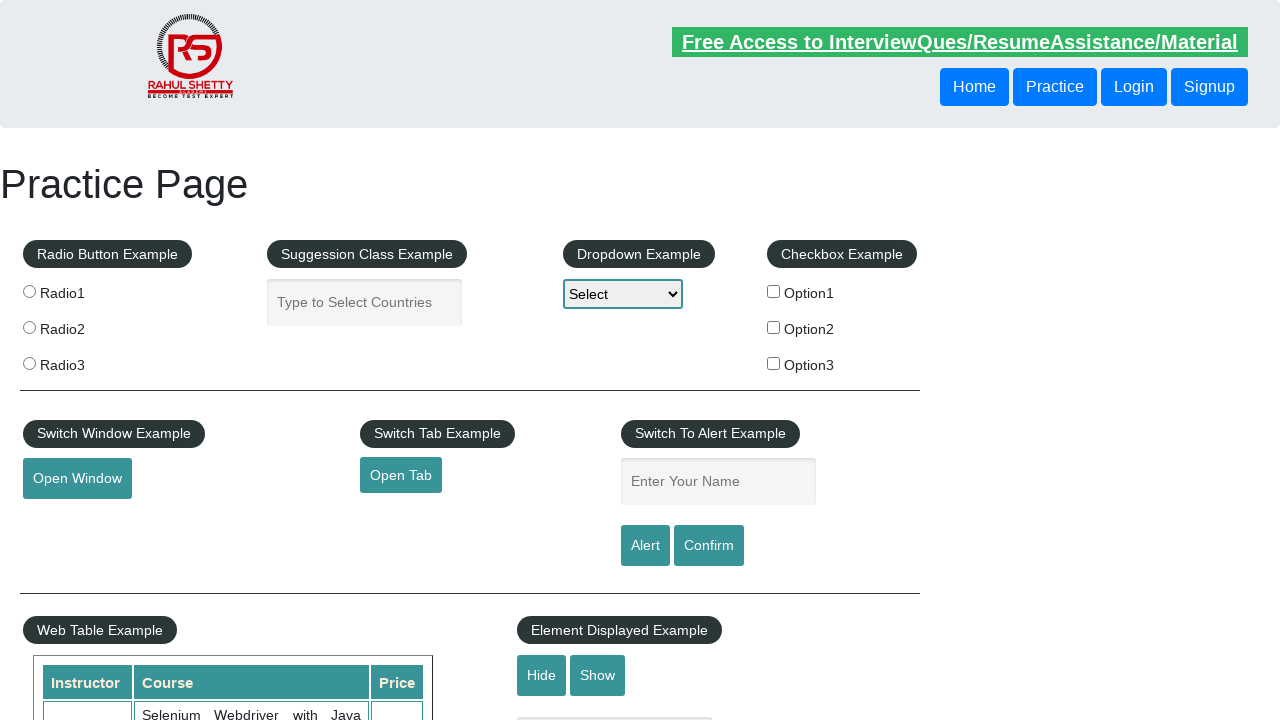

Set column selector for first column footer links
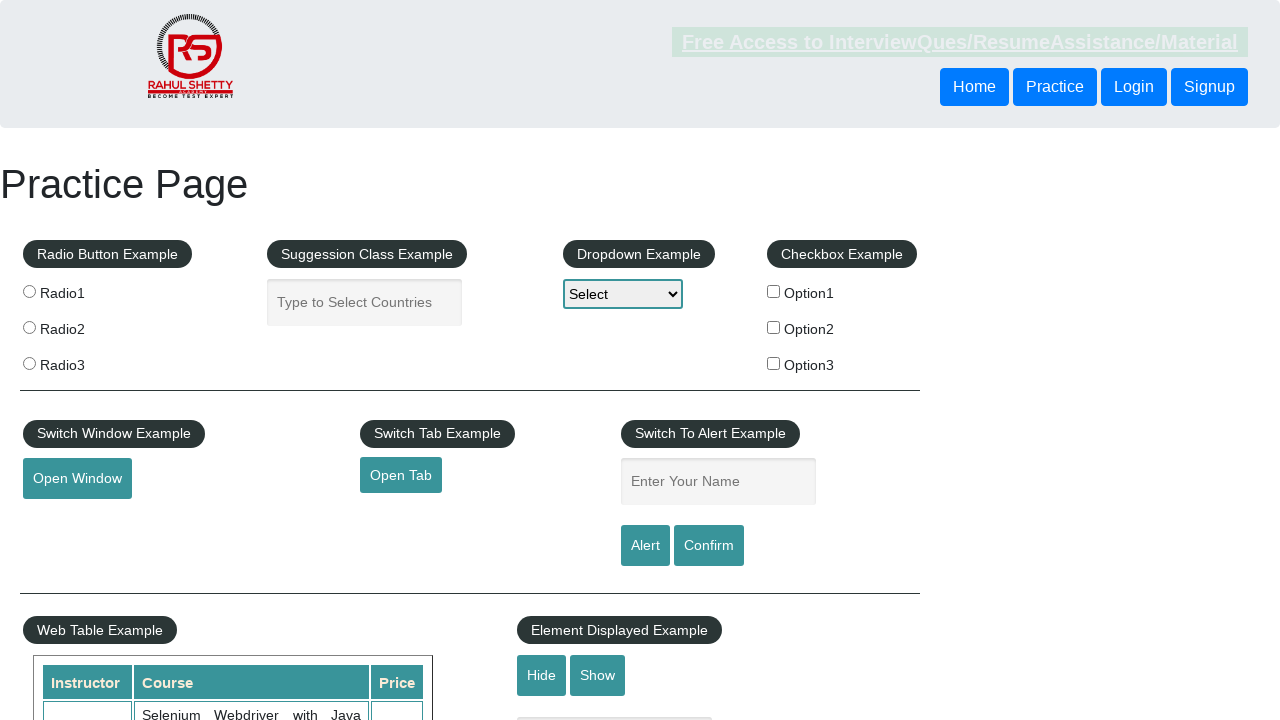

Located all footer links in first column
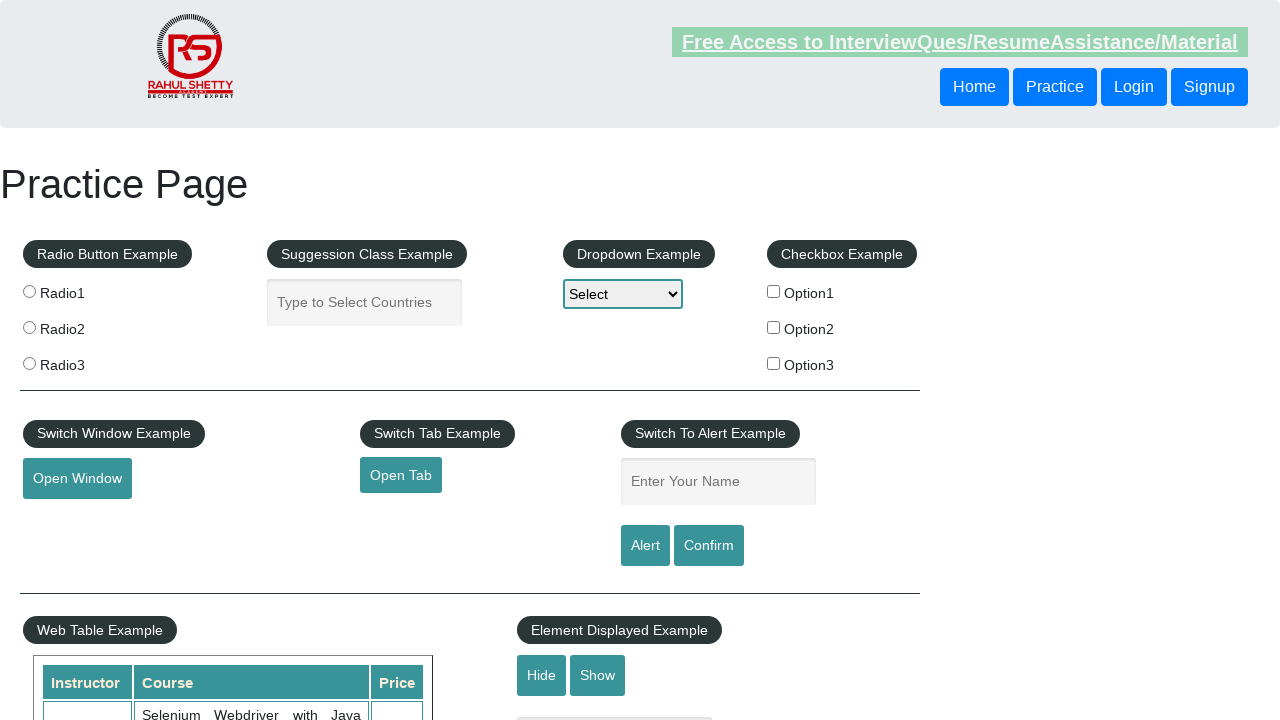

Found 5 footer links in first column
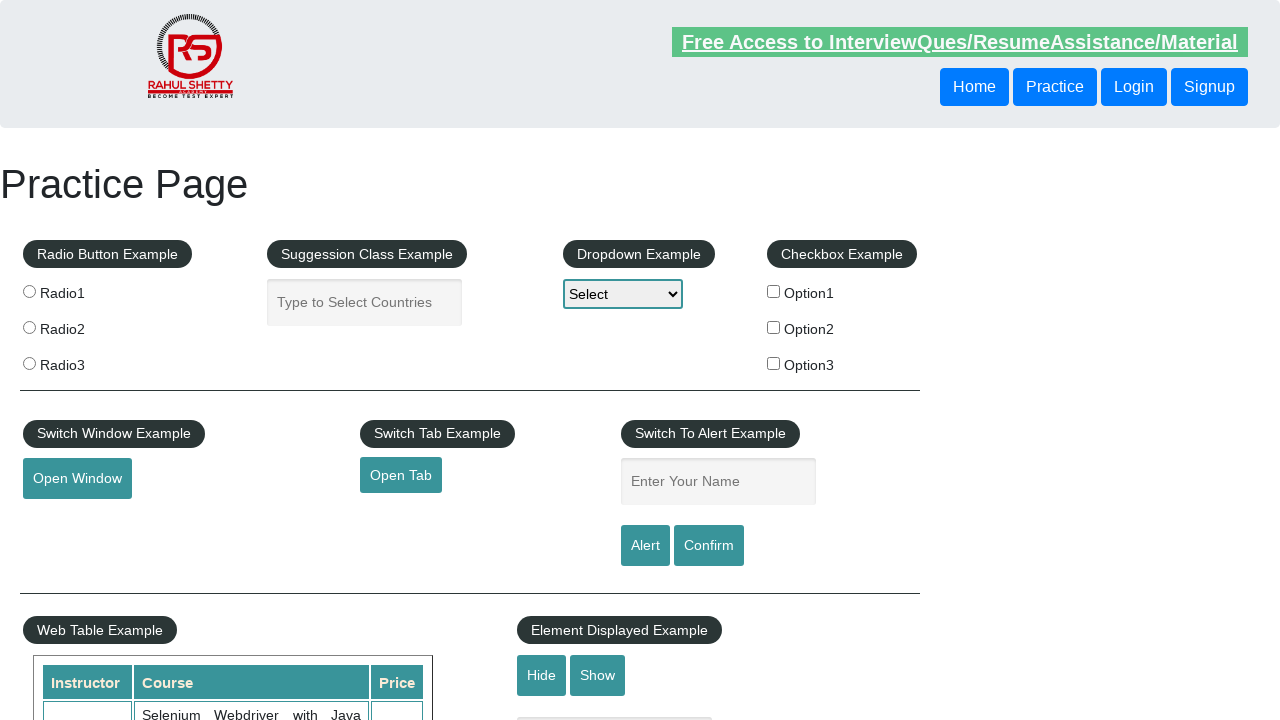

Opened footer link 1 in new tab using Ctrl+Click at (68, 520) on #gf-BIG table tbody tr td:first-child ul a >> nth=1
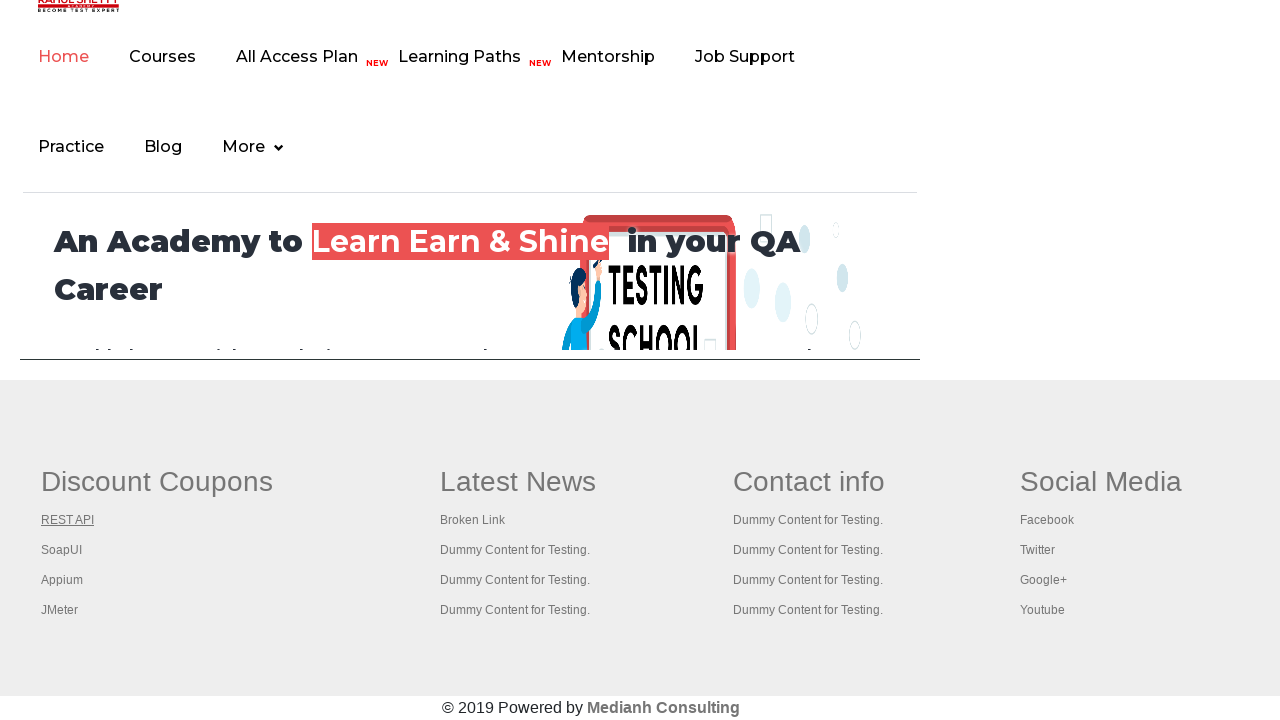

Waited 2 seconds for new tab to initialize
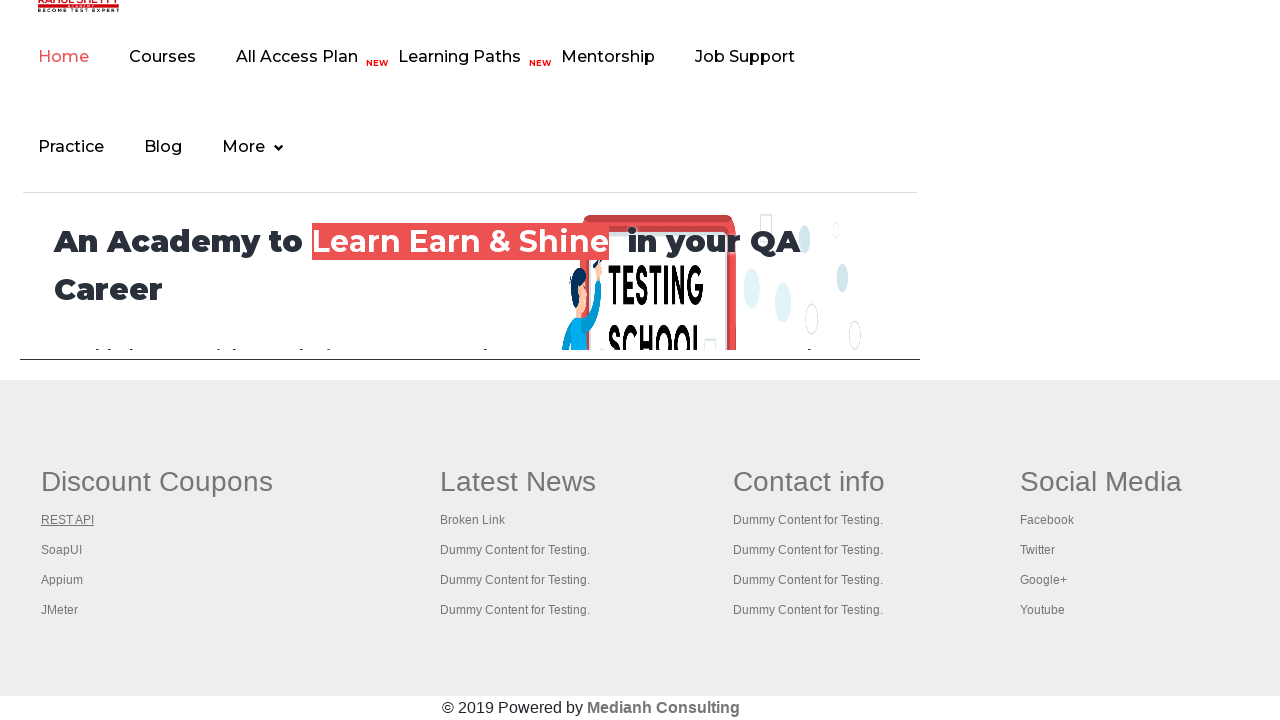

Opened footer link 2 in new tab using Ctrl+Click at (62, 550) on #gf-BIG table tbody tr td:first-child ul a >> nth=2
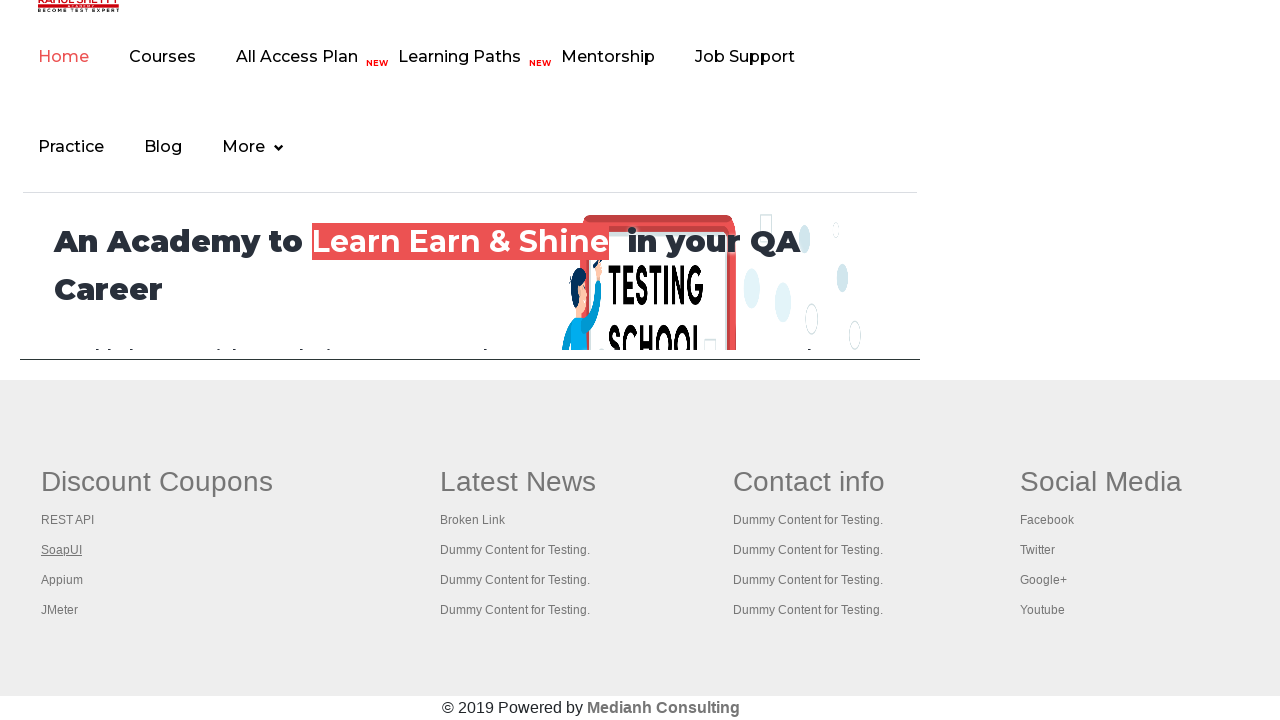

Waited 2 seconds for new tab to initialize
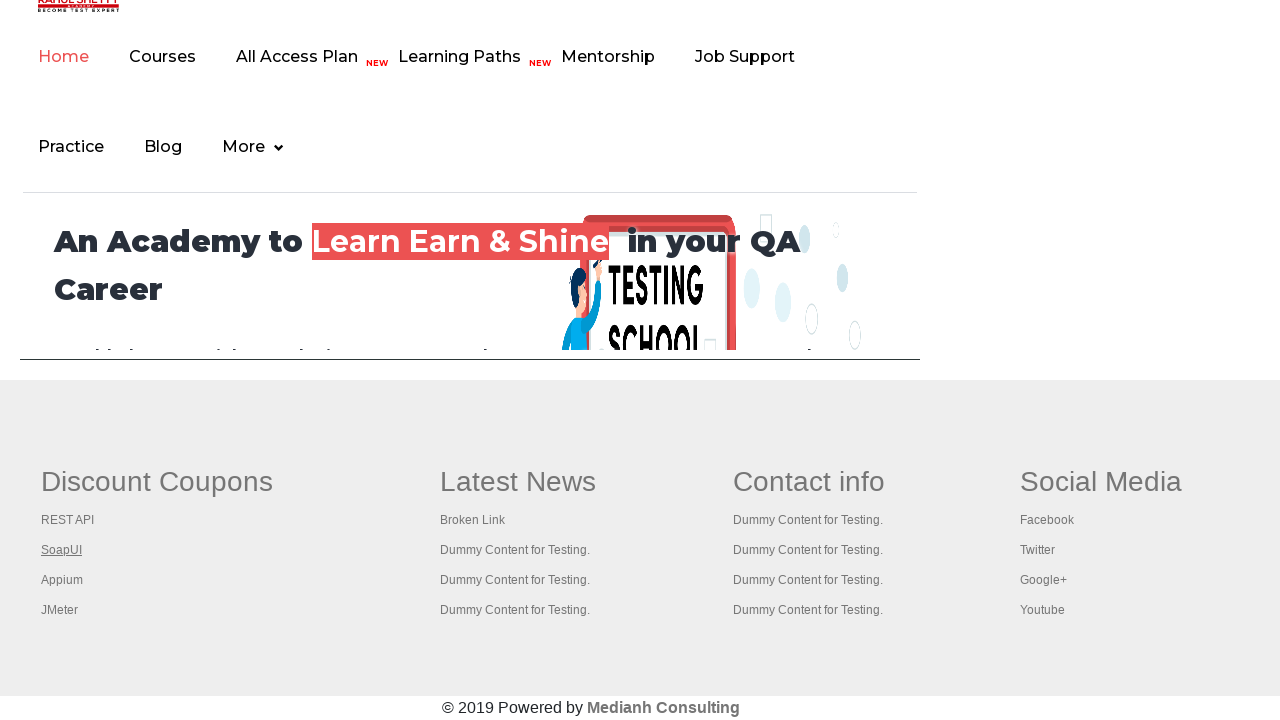

Opened footer link 3 in new tab using Ctrl+Click at (62, 580) on #gf-BIG table tbody tr td:first-child ul a >> nth=3
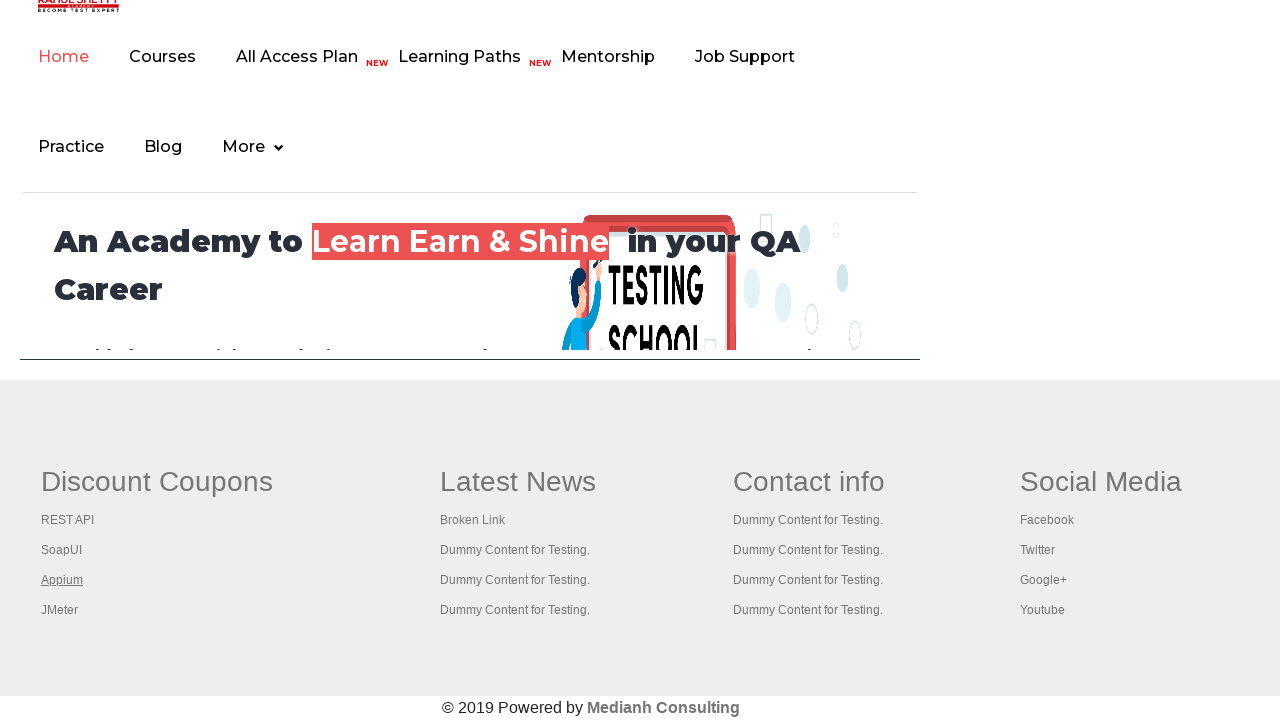

Waited 2 seconds for new tab to initialize
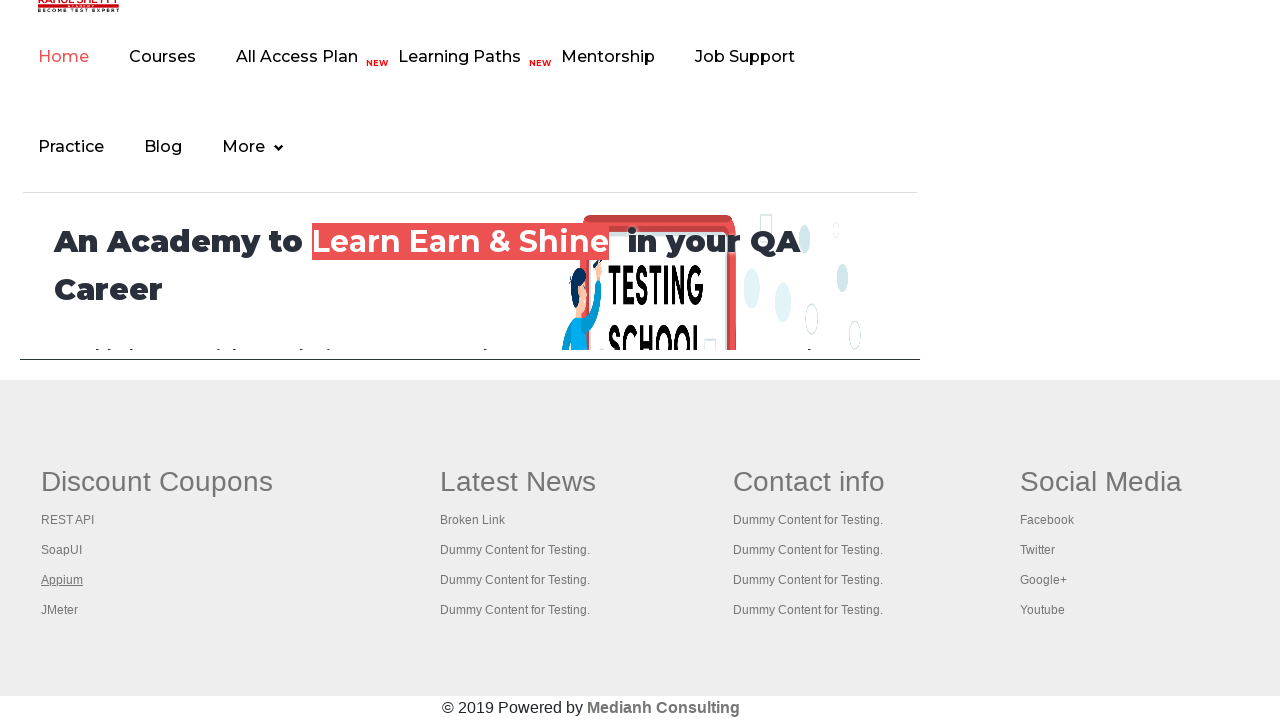

Opened footer link 4 in new tab using Ctrl+Click at (60, 610) on #gf-BIG table tbody tr td:first-child ul a >> nth=4
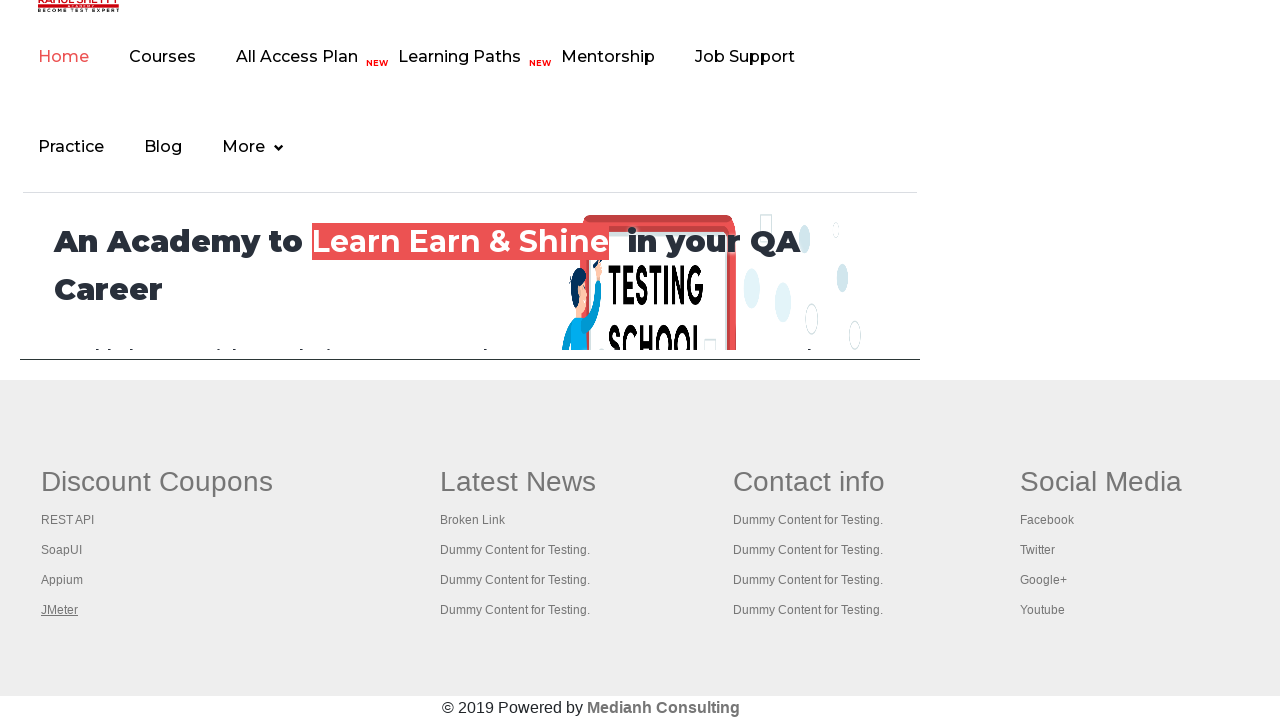

Waited 2 seconds for new tab to initialize
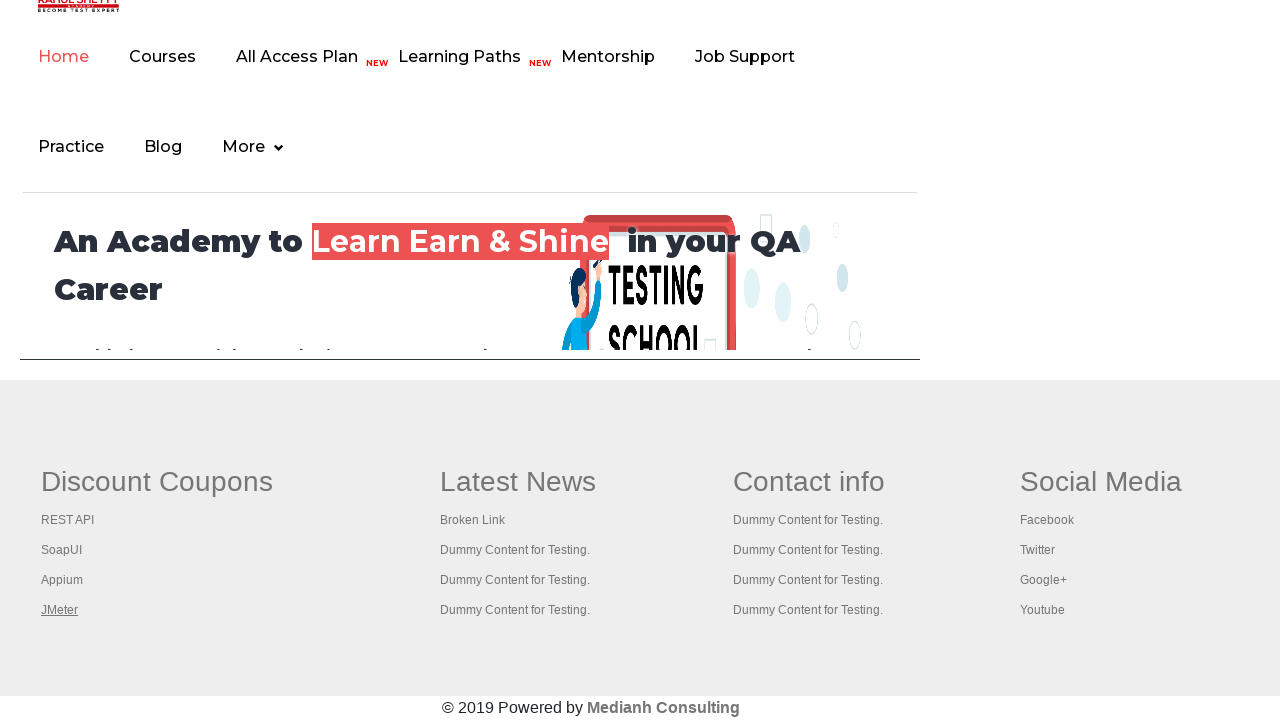

Retrieved all 5 open tabs from browser context
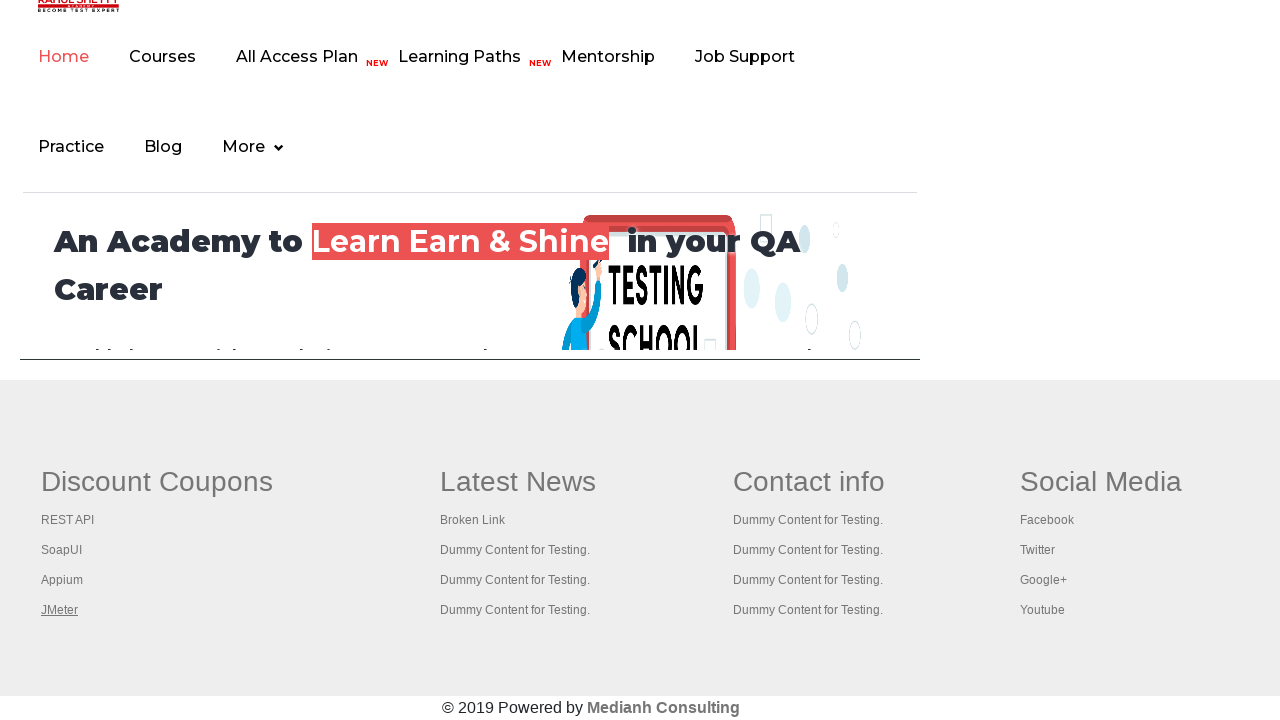

Brought tab to front for verification
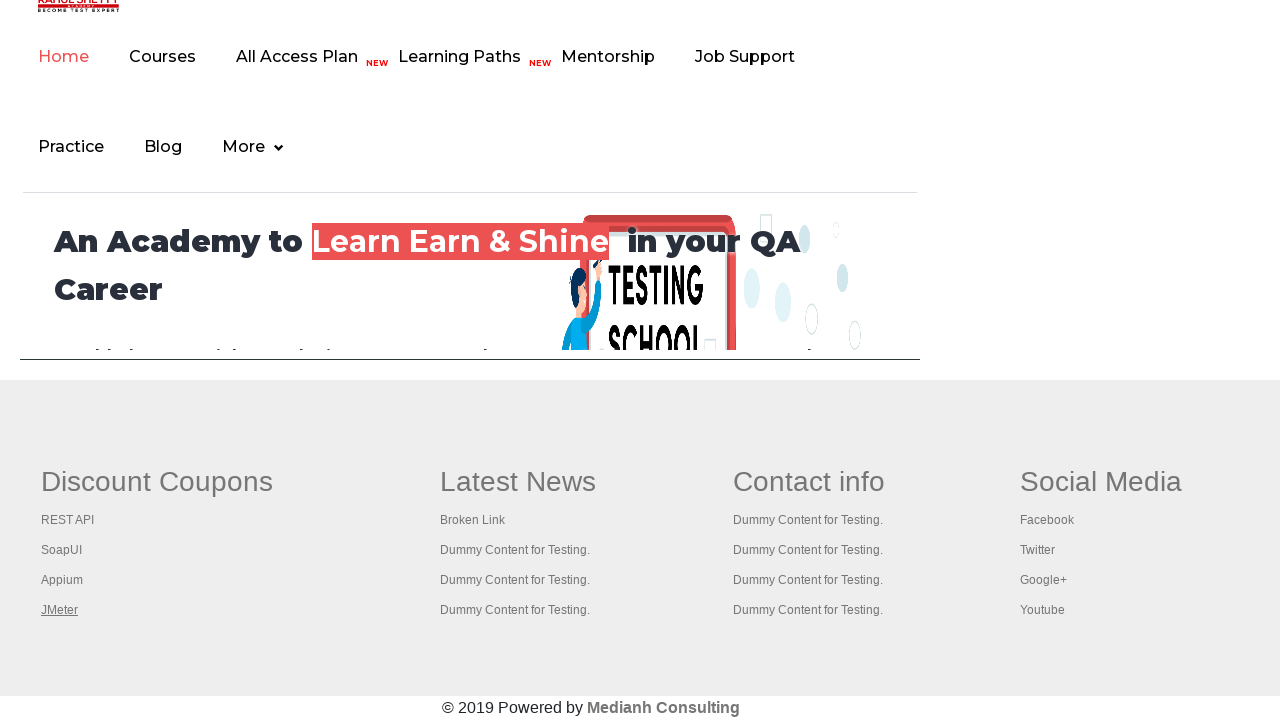

Verified tab loaded with domcontentloaded state
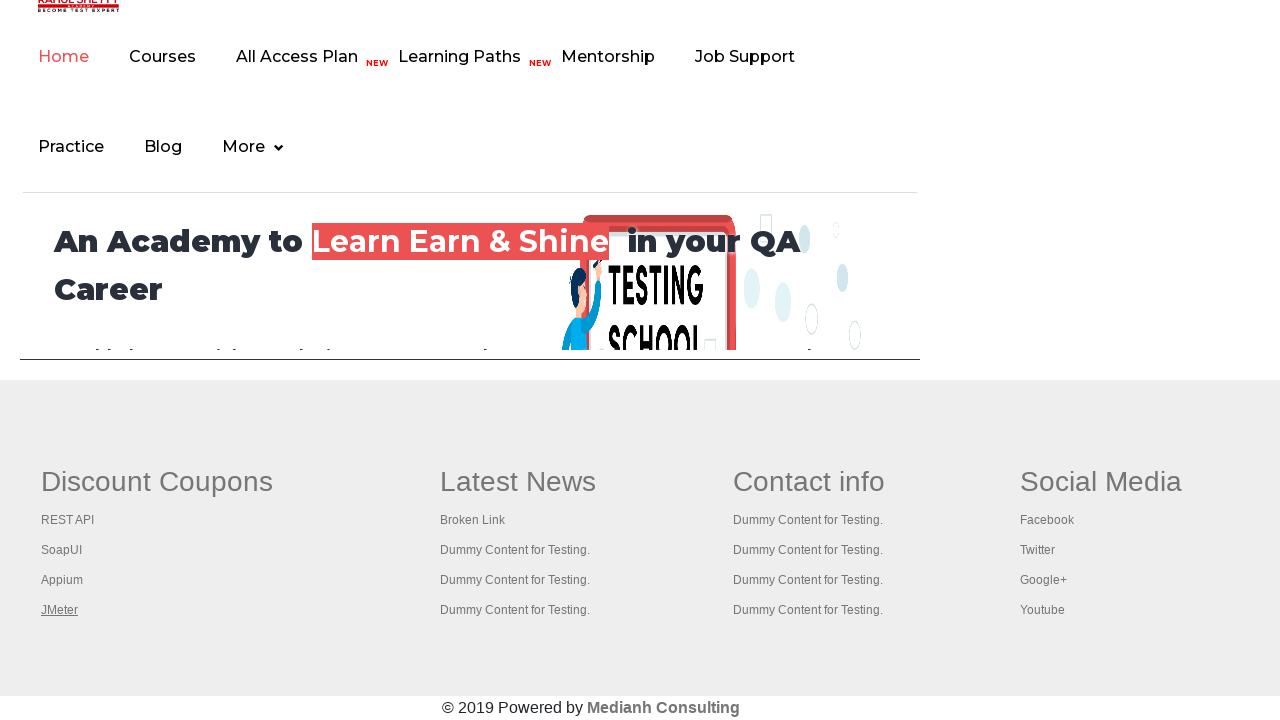

Brought tab to front for verification
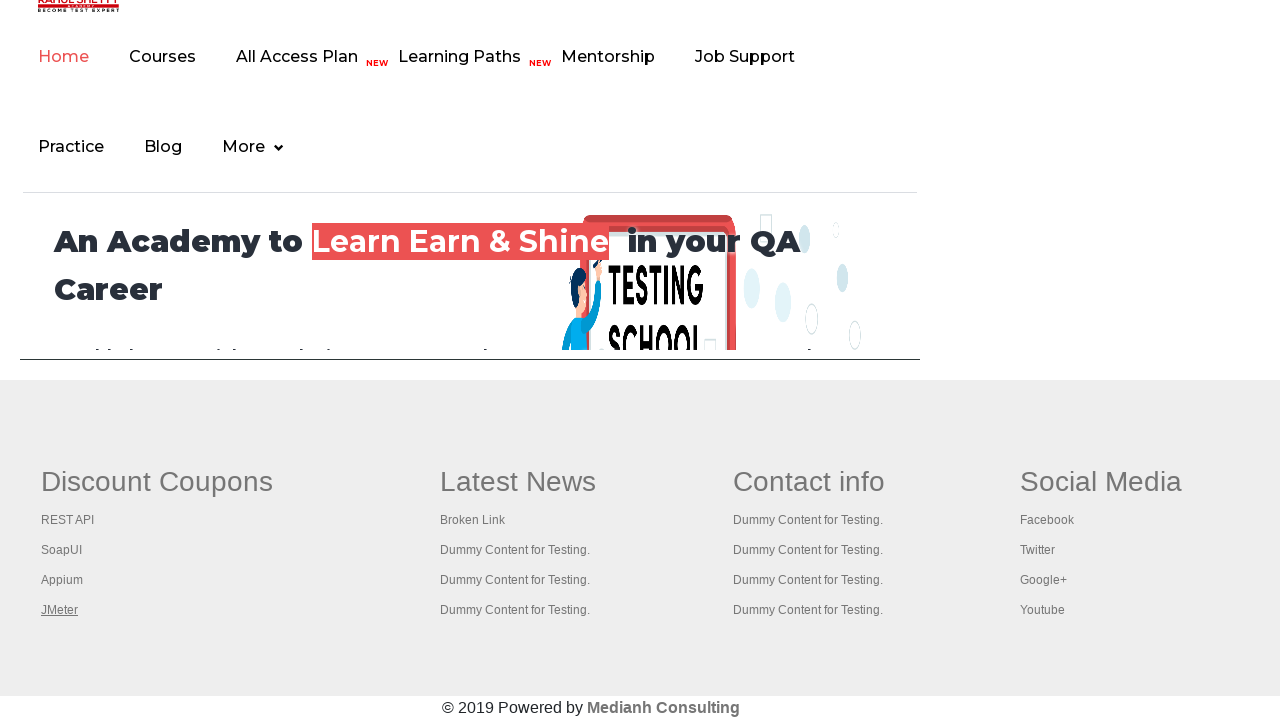

Verified tab loaded with domcontentloaded state
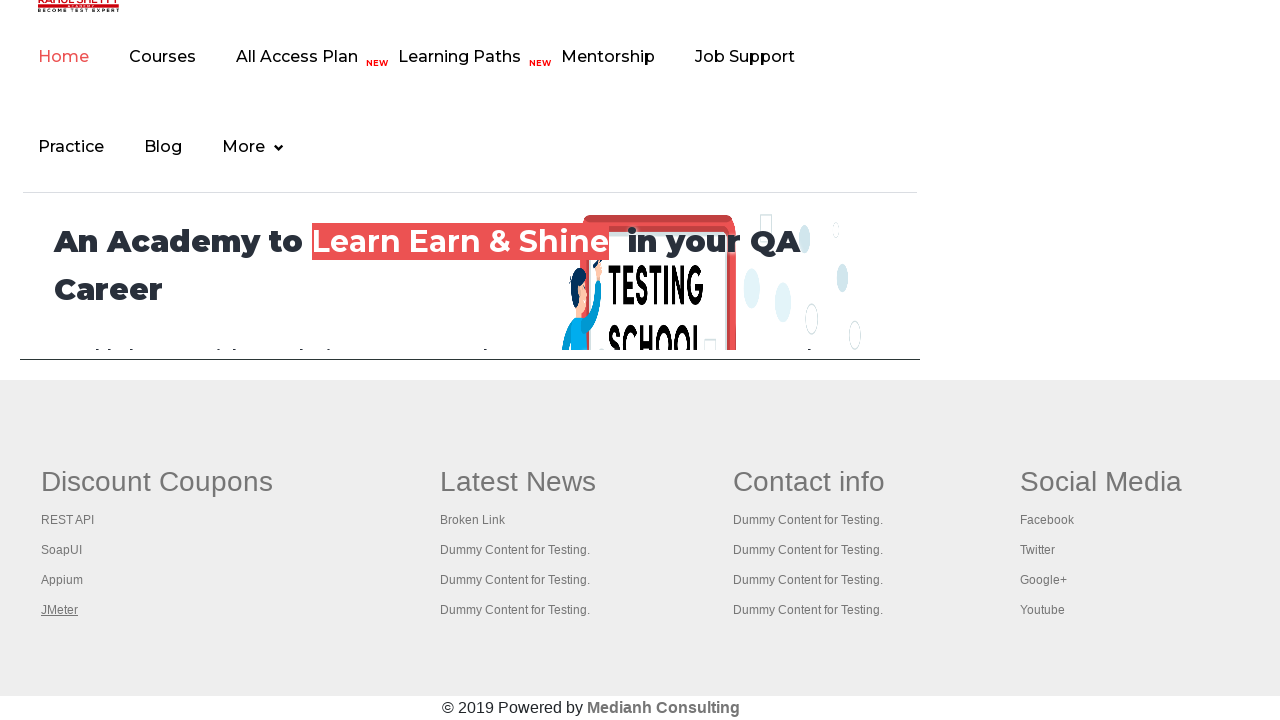

Brought tab to front for verification
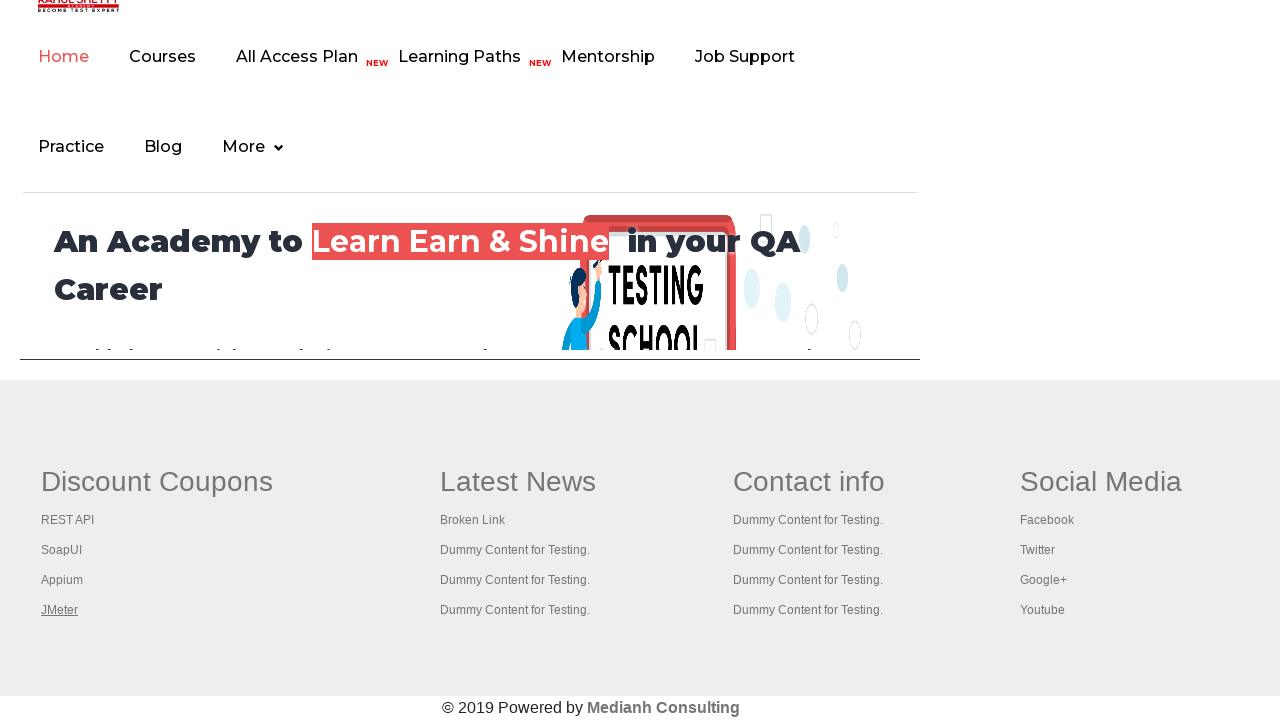

Verified tab loaded with domcontentloaded state
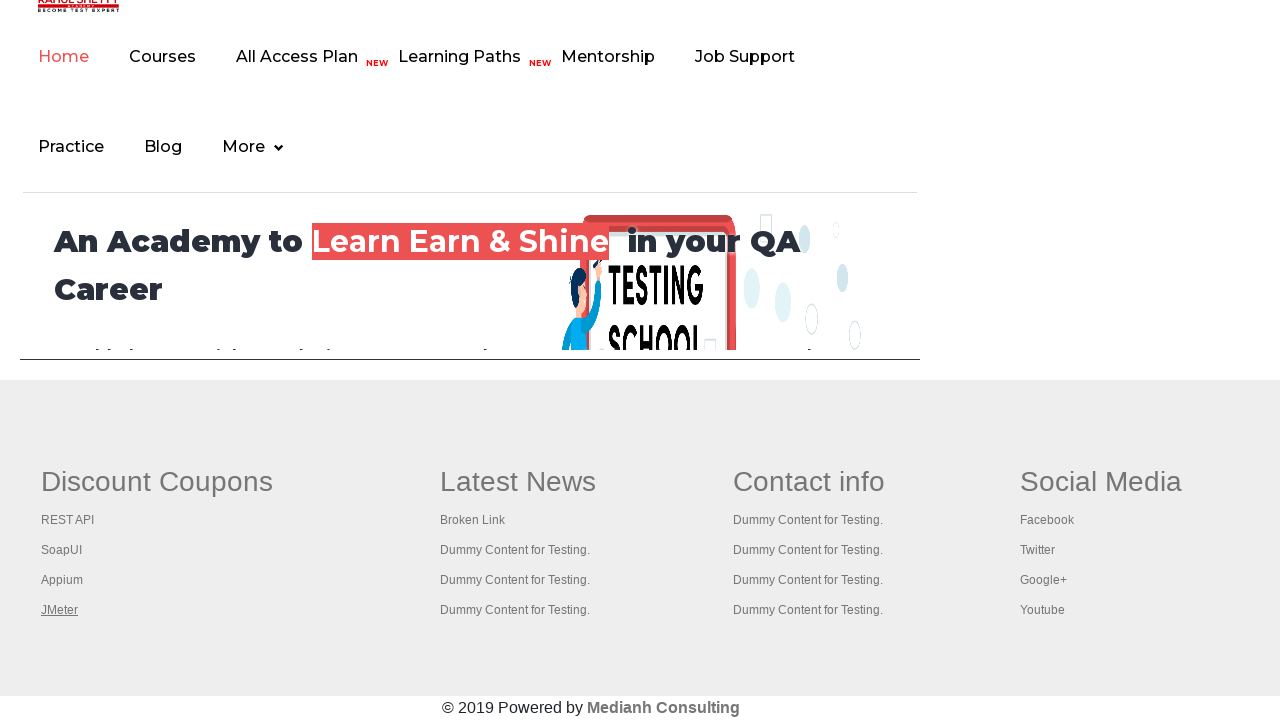

Brought tab to front for verification
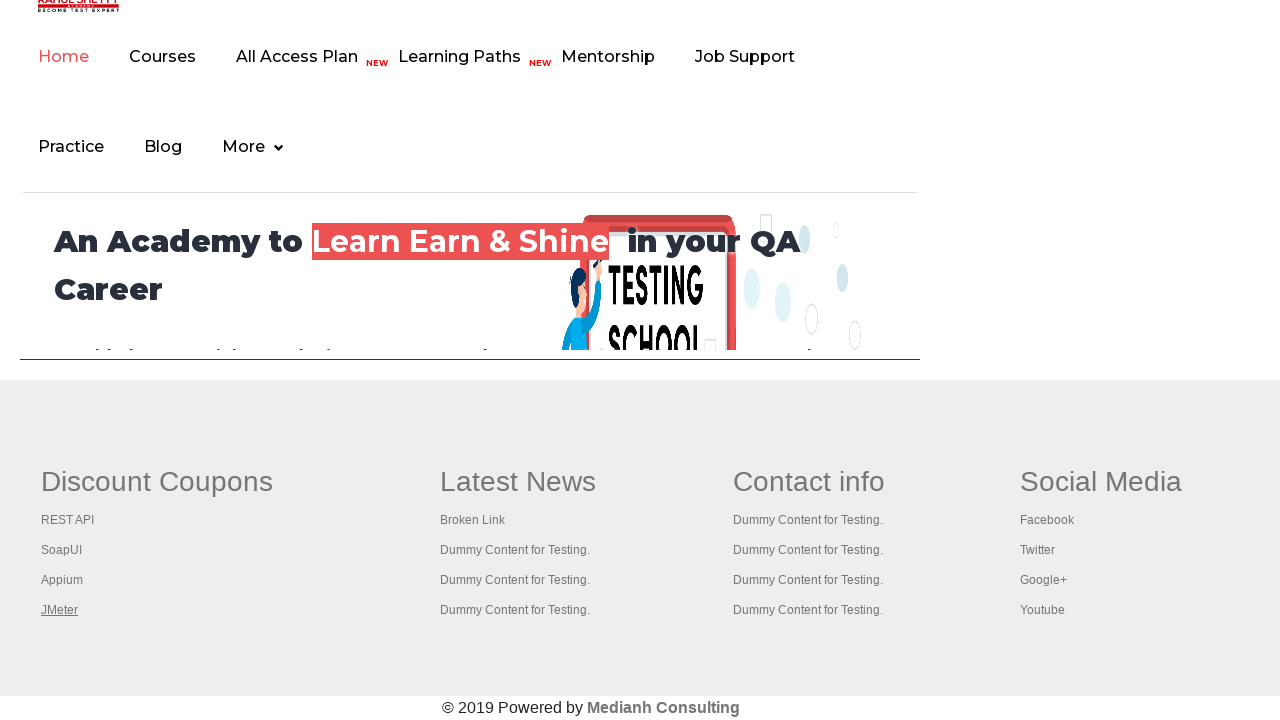

Verified tab loaded with domcontentloaded state
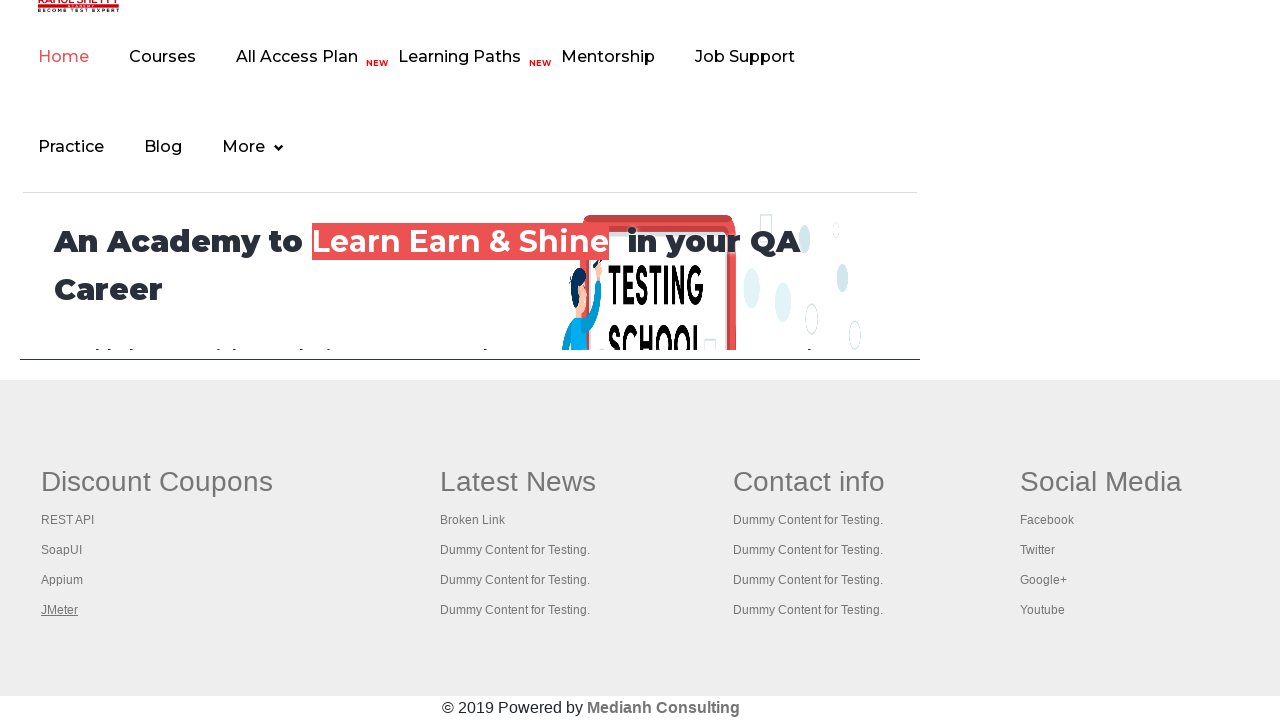

Brought tab to front for verification
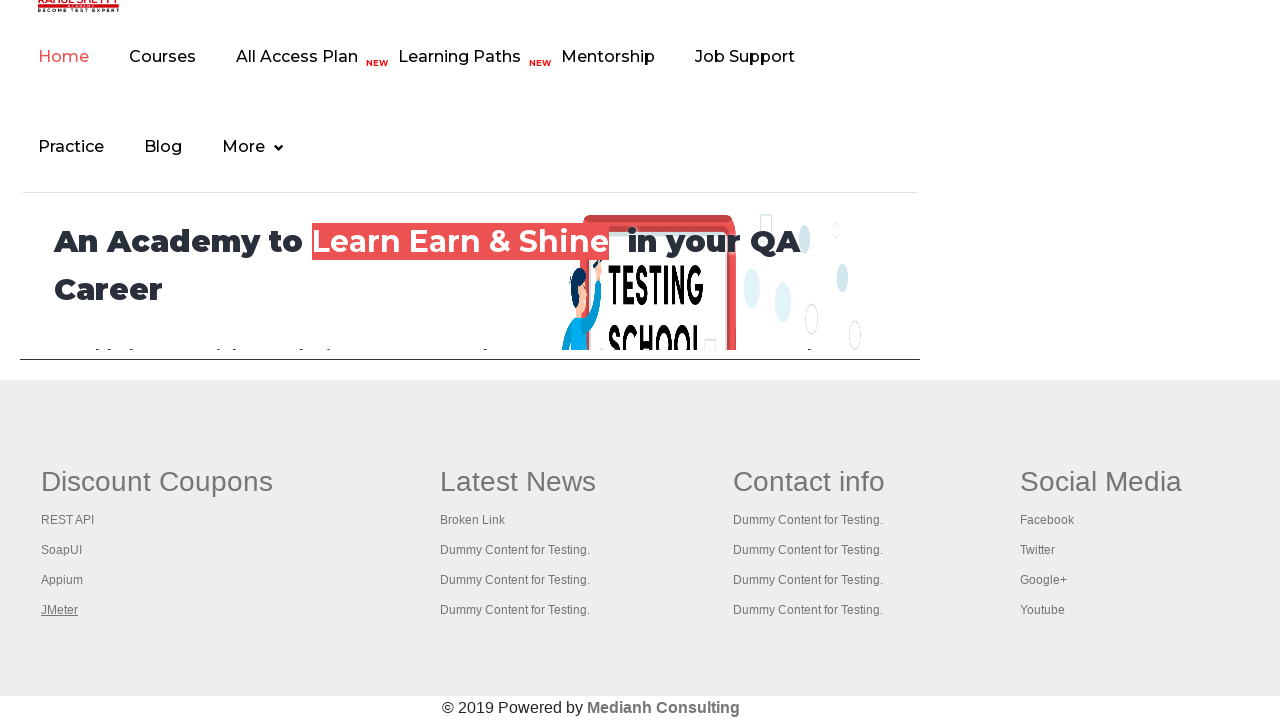

Verified tab loaded with domcontentloaded state
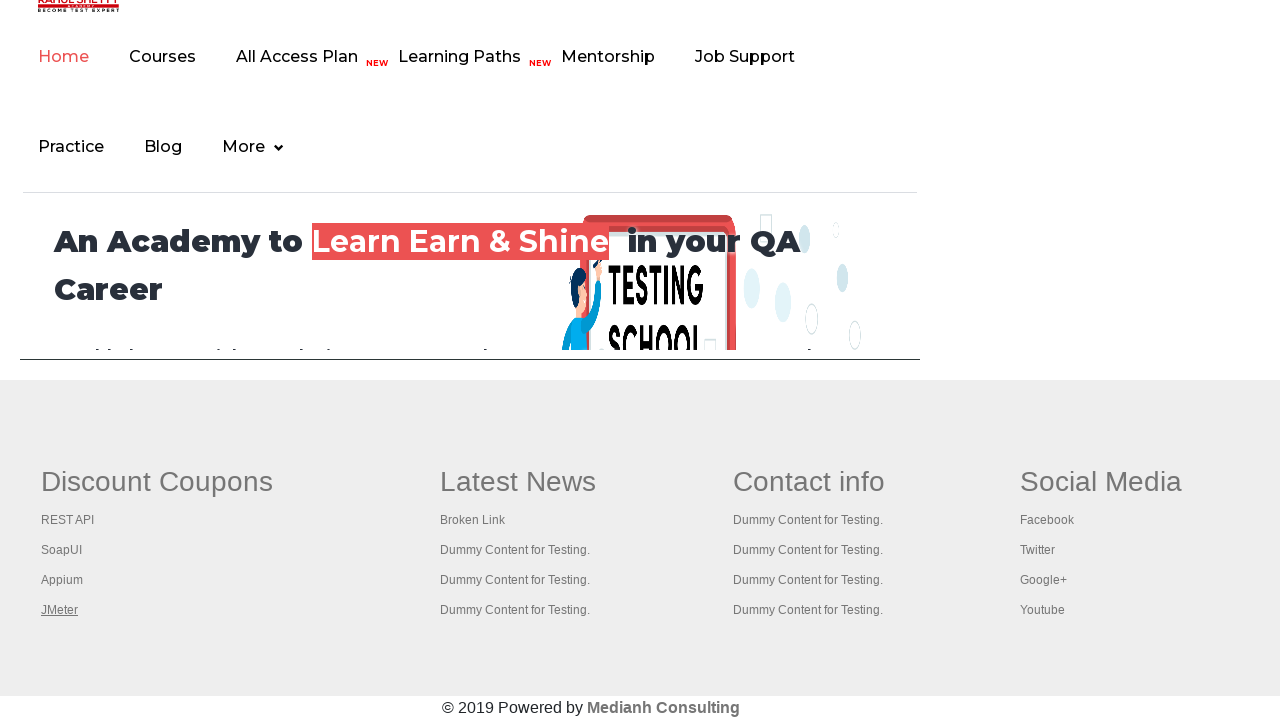

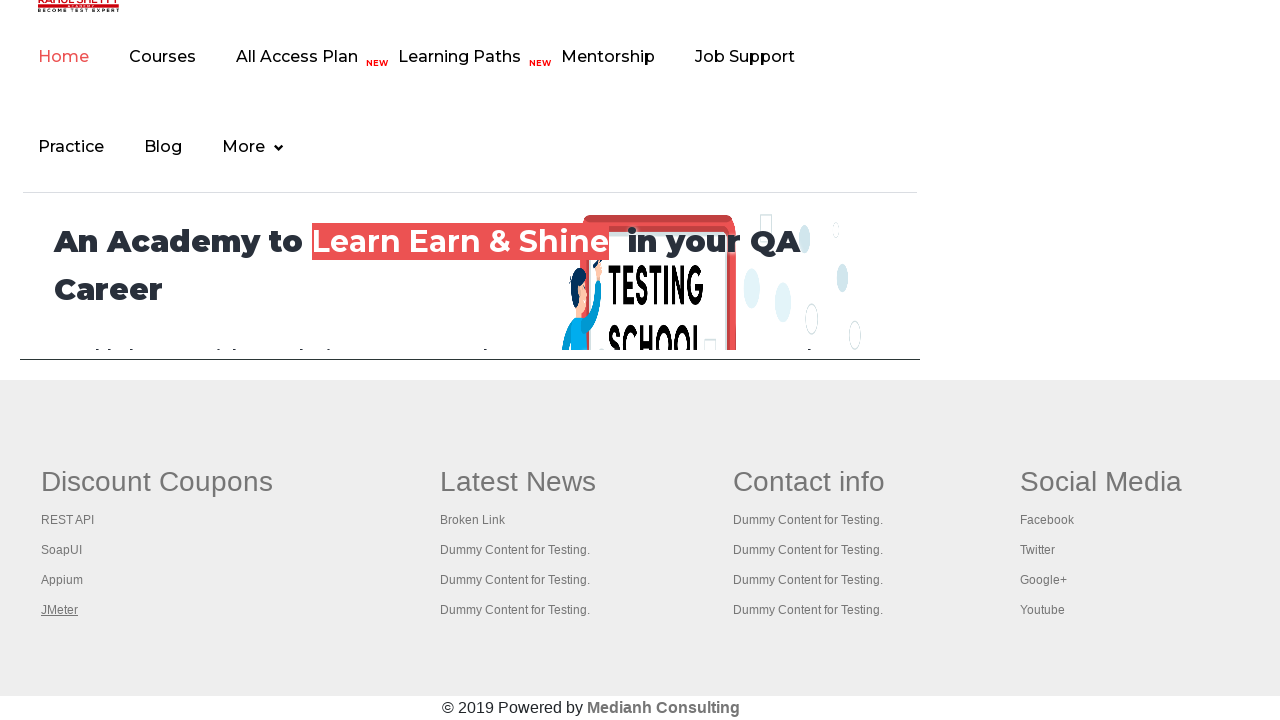